Tests dropdown selection by selecting Option 1 and Option 2 sequentially and verifying the selections

Starting URL: http://the-internet.herokuapp.com/dropdown

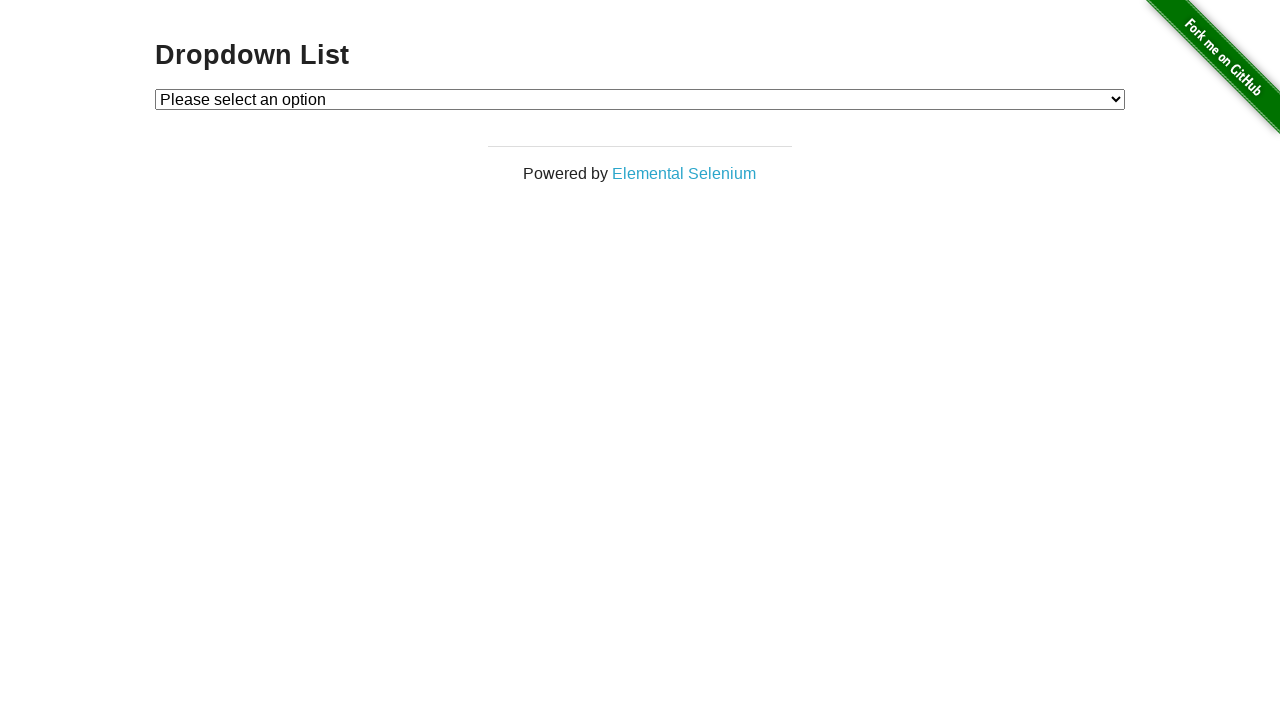

Selected Option 1 from dropdown on #dropdown
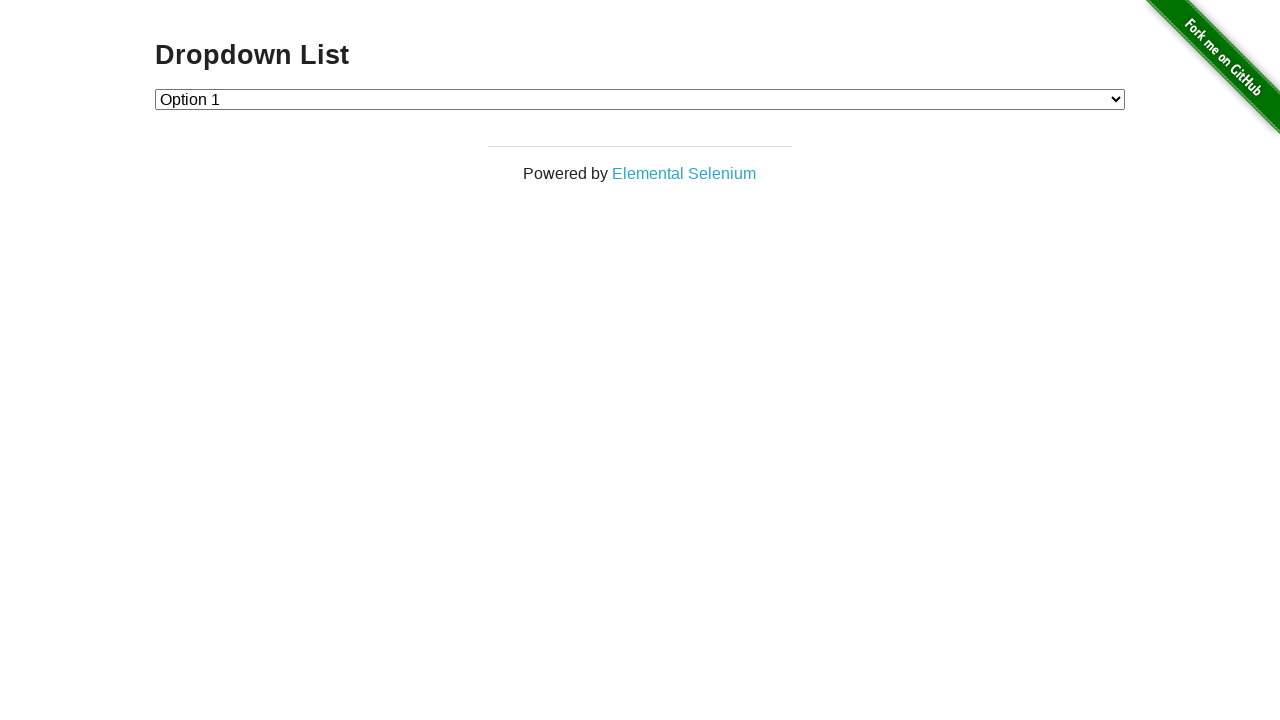

Retrieved selected dropdown option text
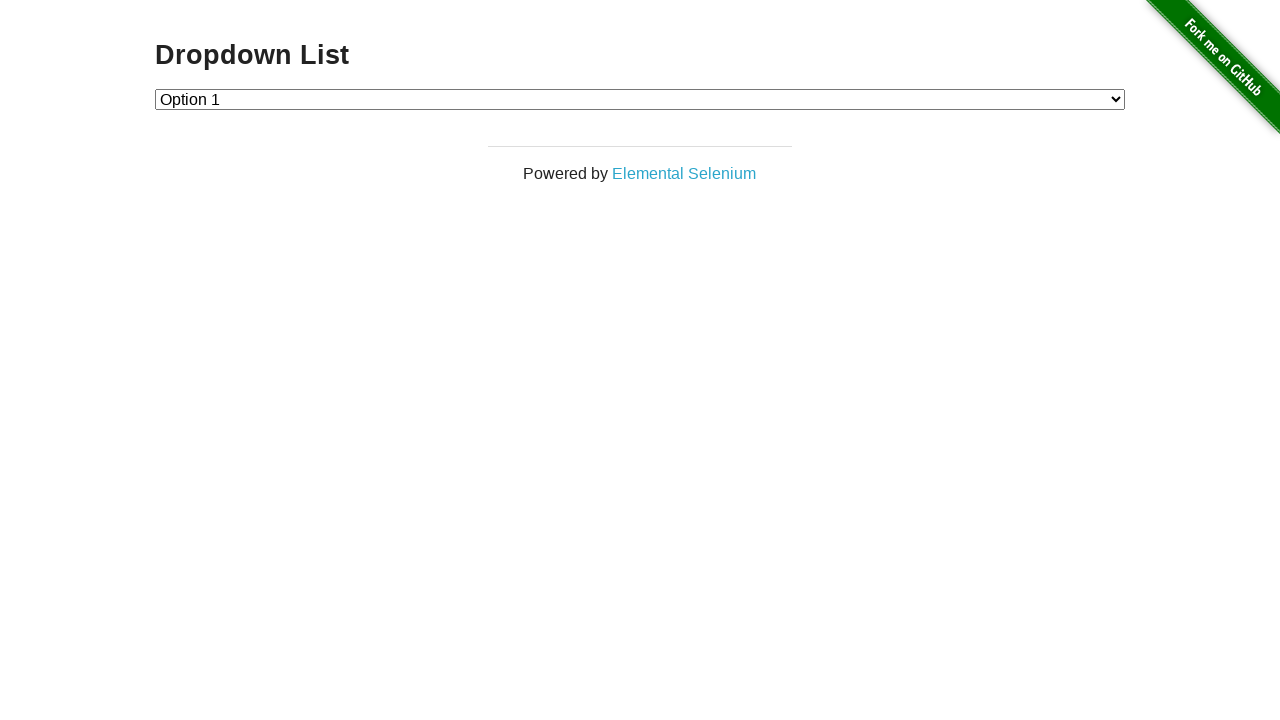

Verified Option 1 is selected
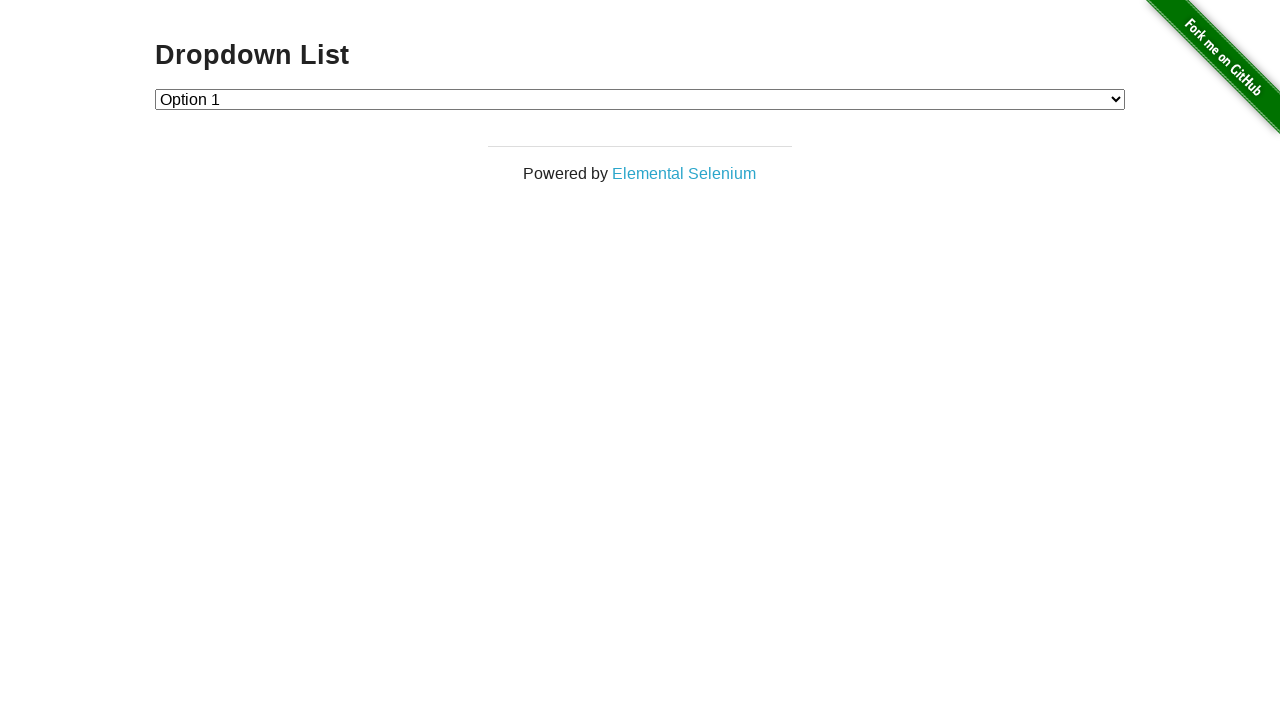

Selected Option 2 from dropdown on #dropdown
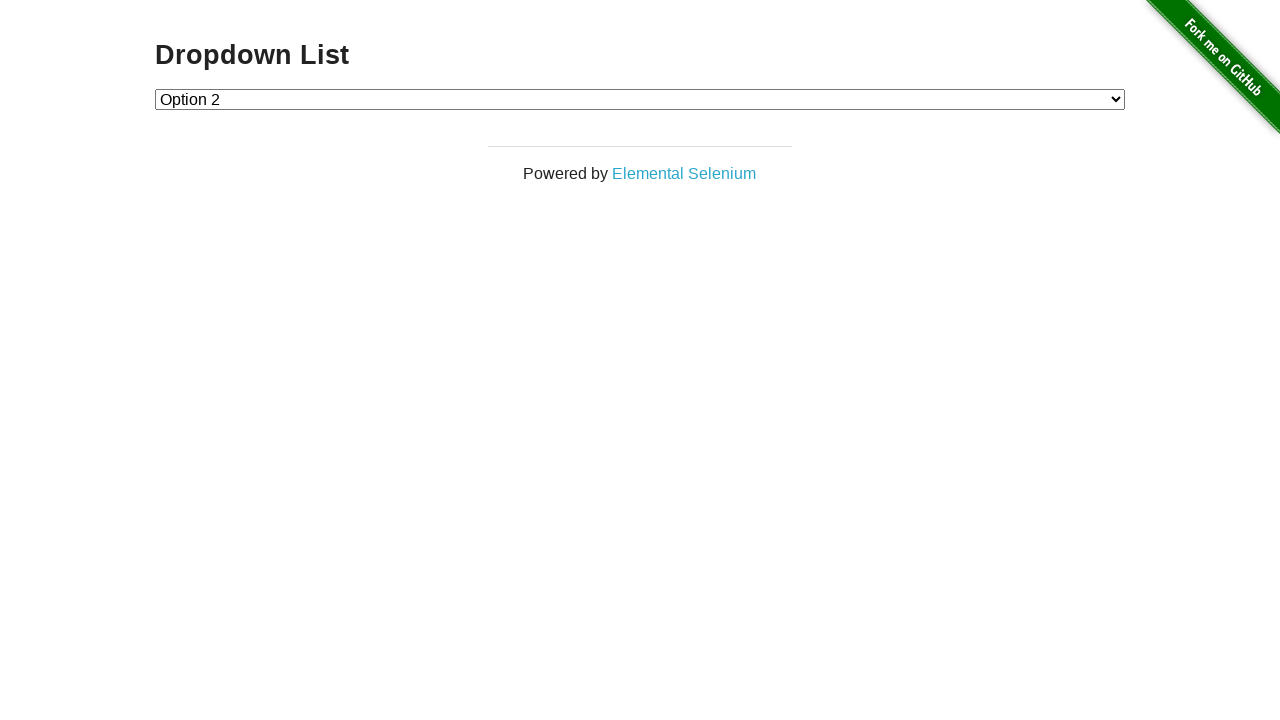

Retrieved selected dropdown option text
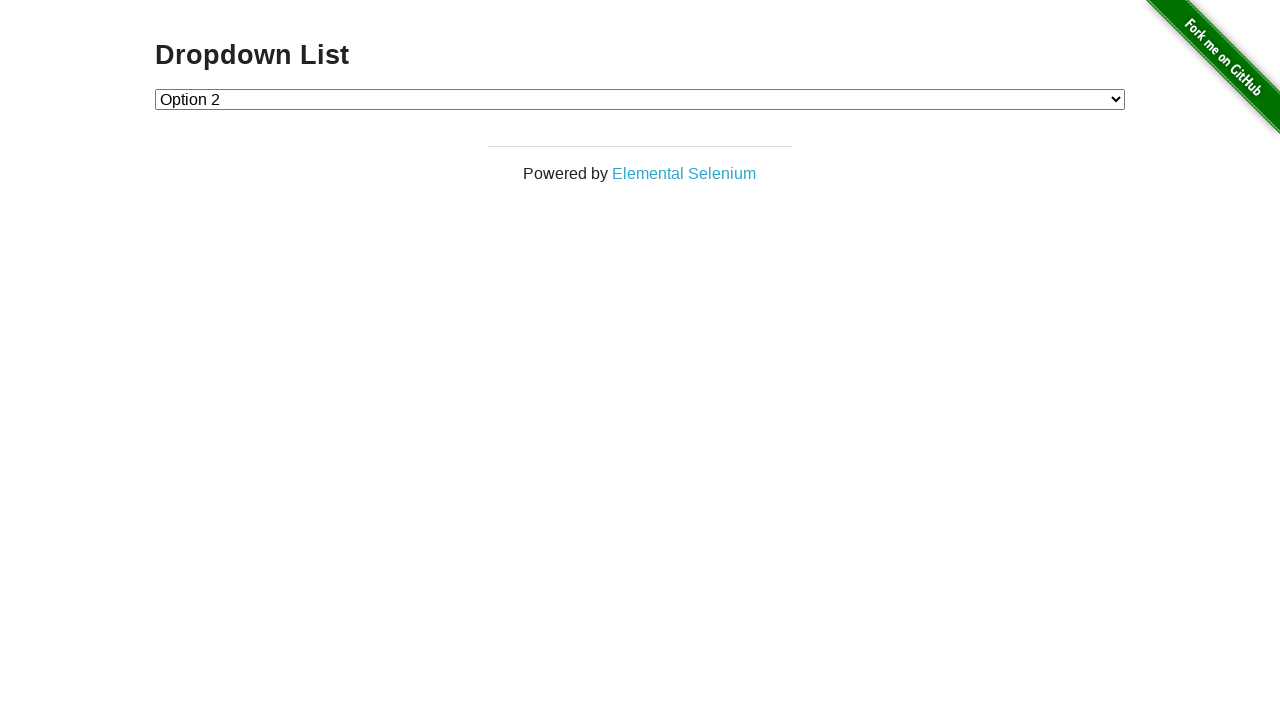

Verified Option 2 is selected
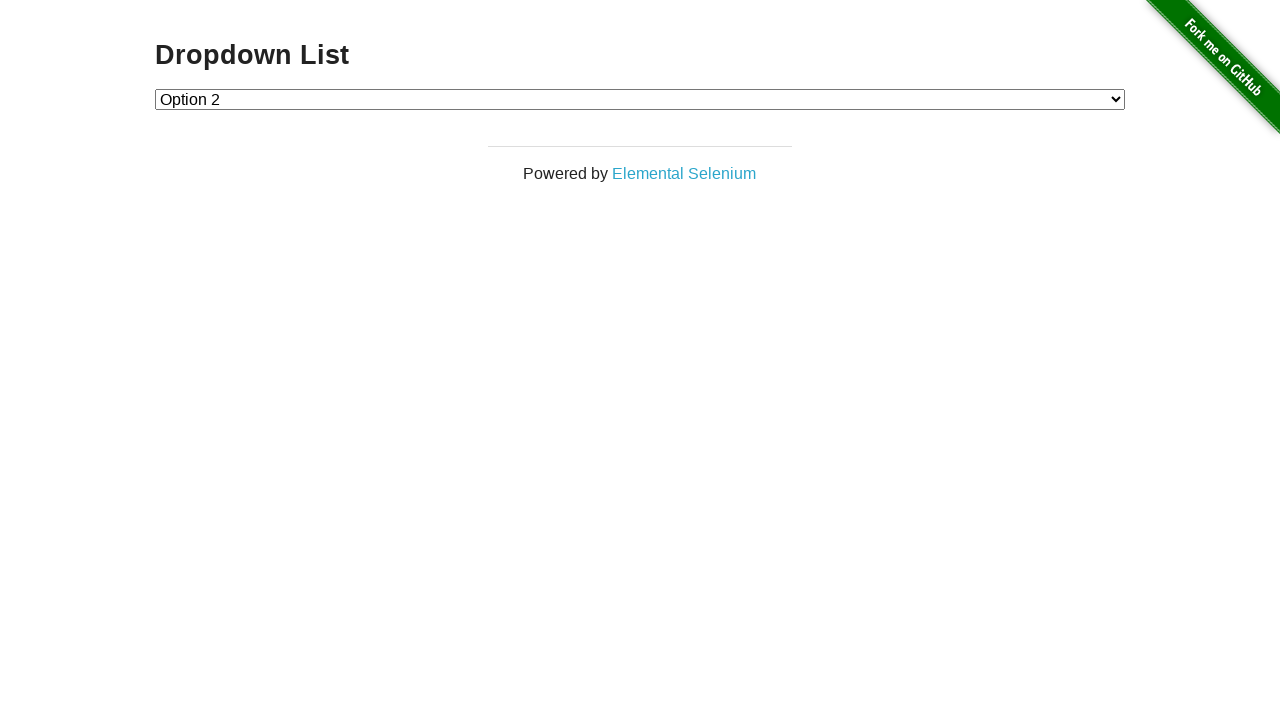

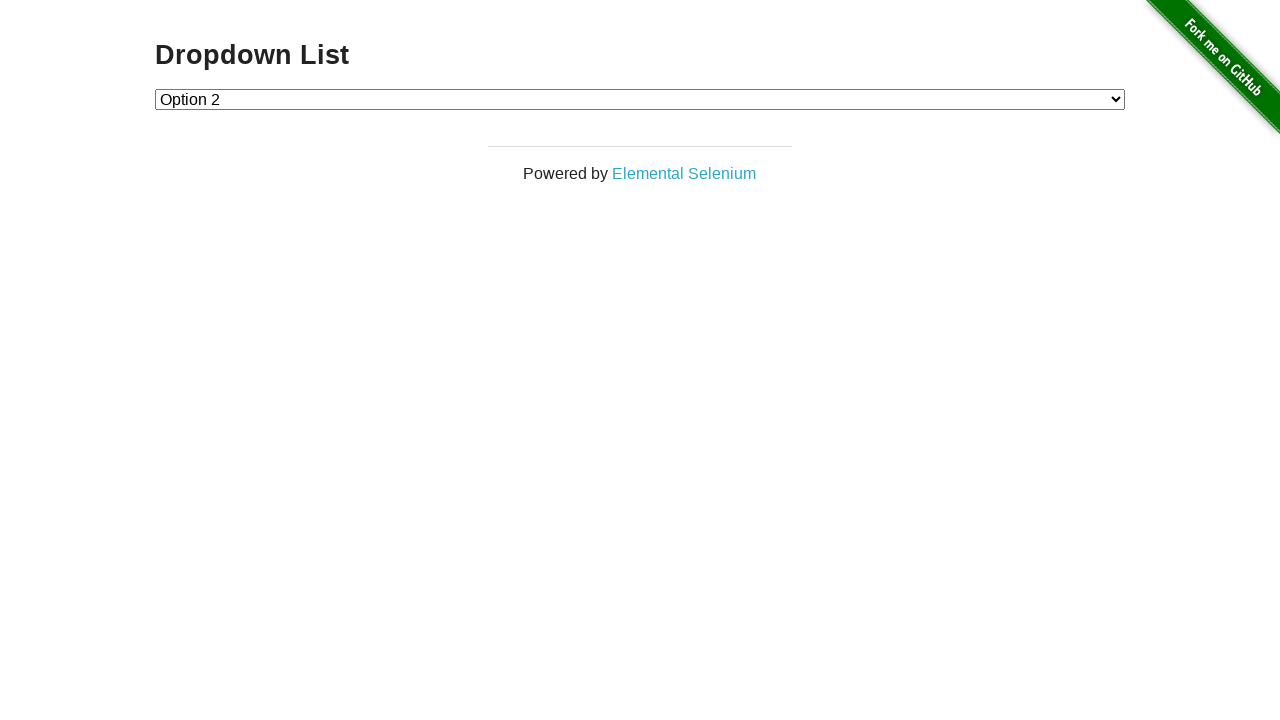